Tests checkbox functionality by verifying default states of two checkboxes, clicking to toggle their states, and confirming the changes took effect.

Starting URL: https://practice.cydeo.com/checkboxes

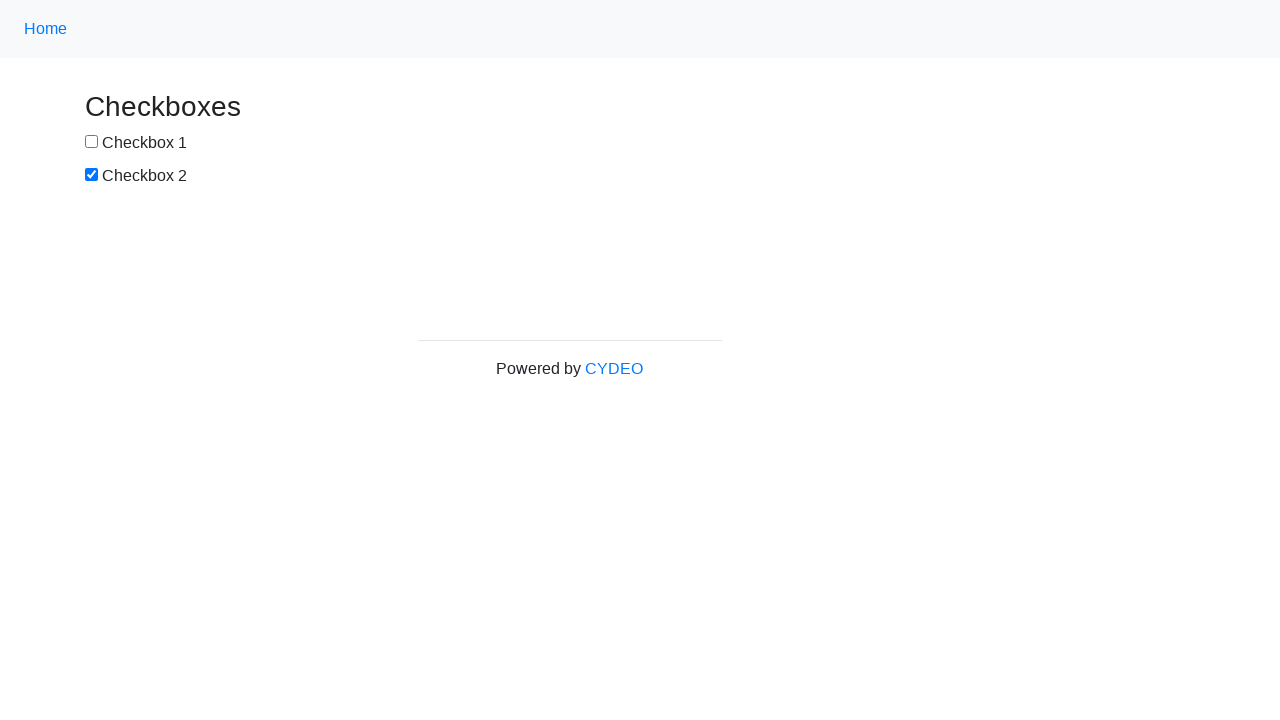

Located checkbox #1 element
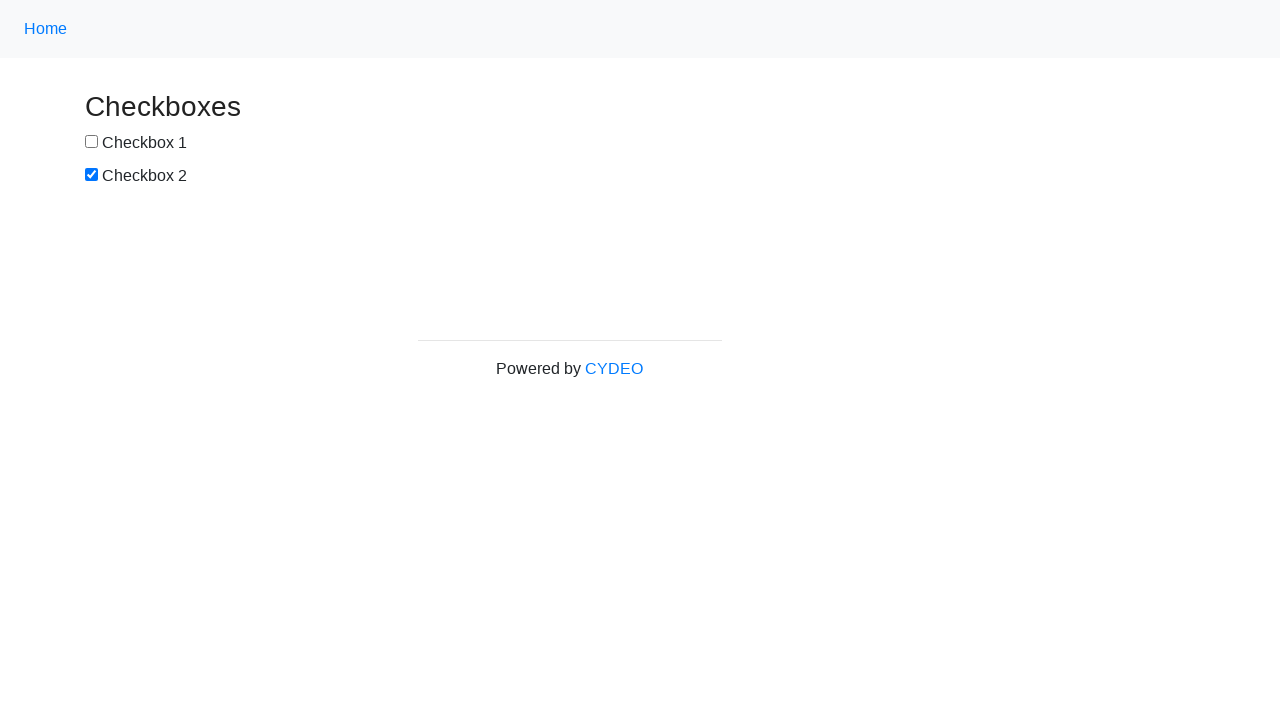

Verified checkbox #1 is NOT selected by default
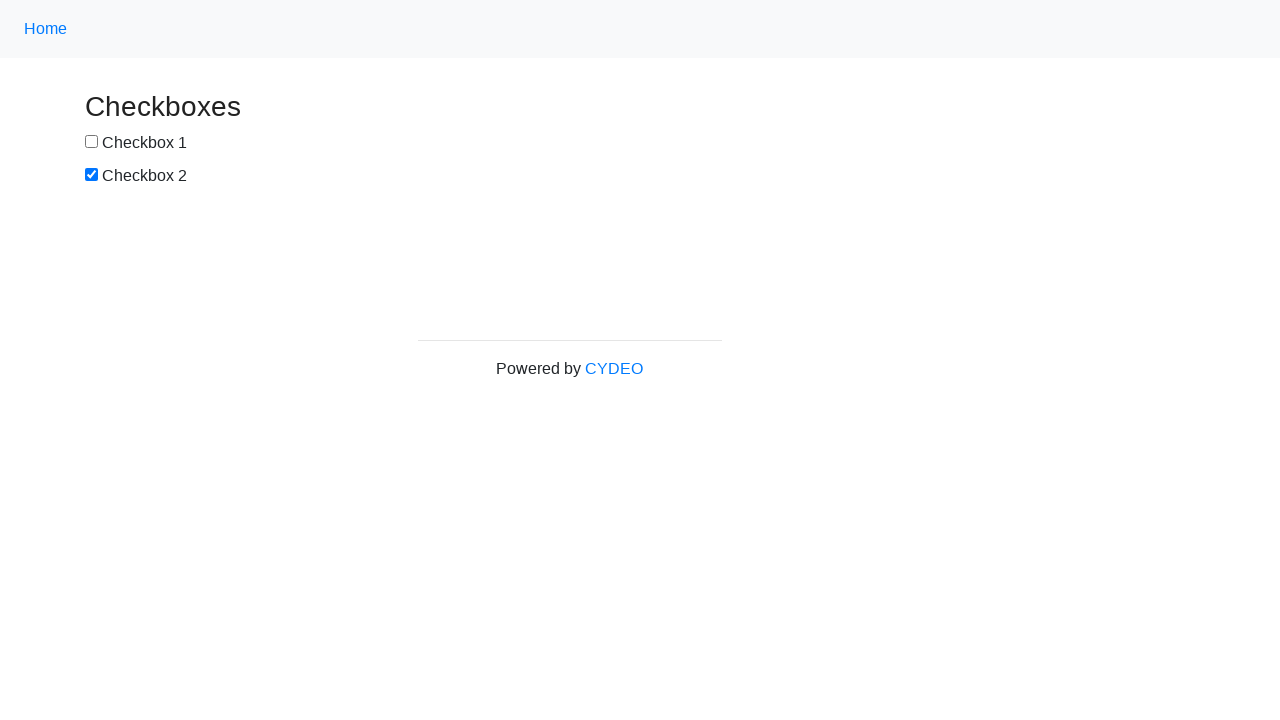

Located checkbox #2 element
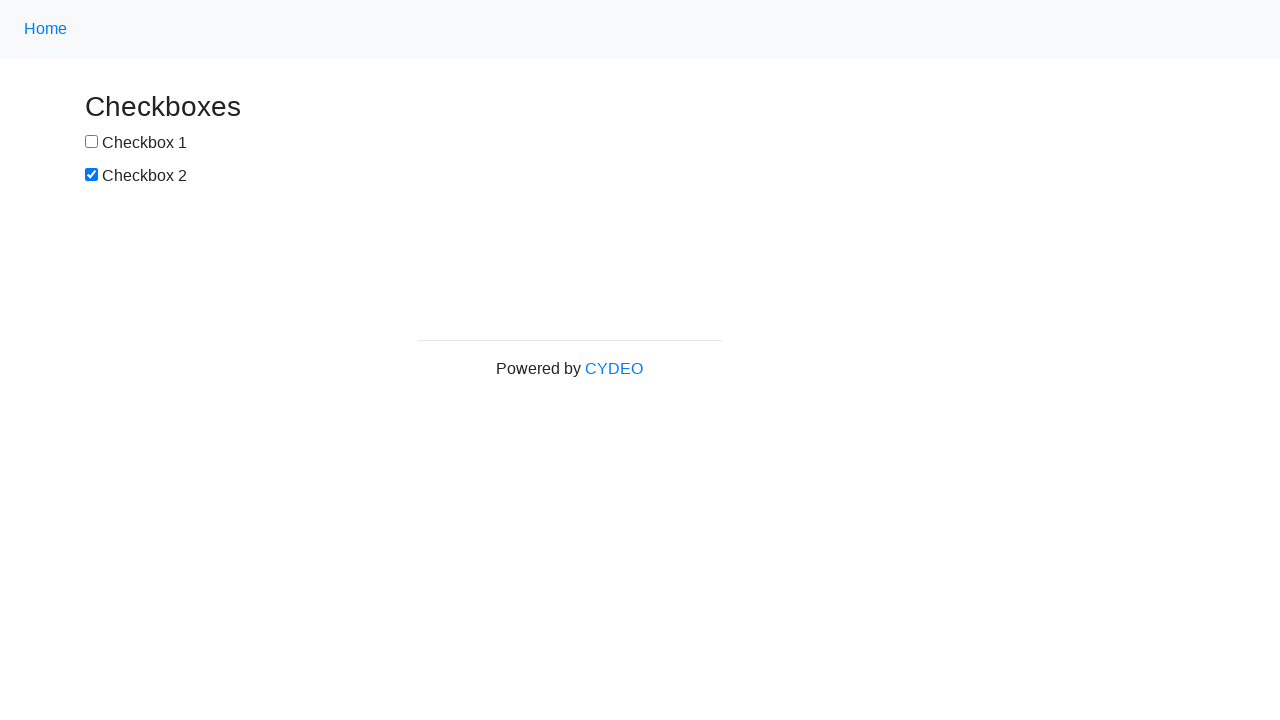

Verified checkbox #2 is SELECTED by default
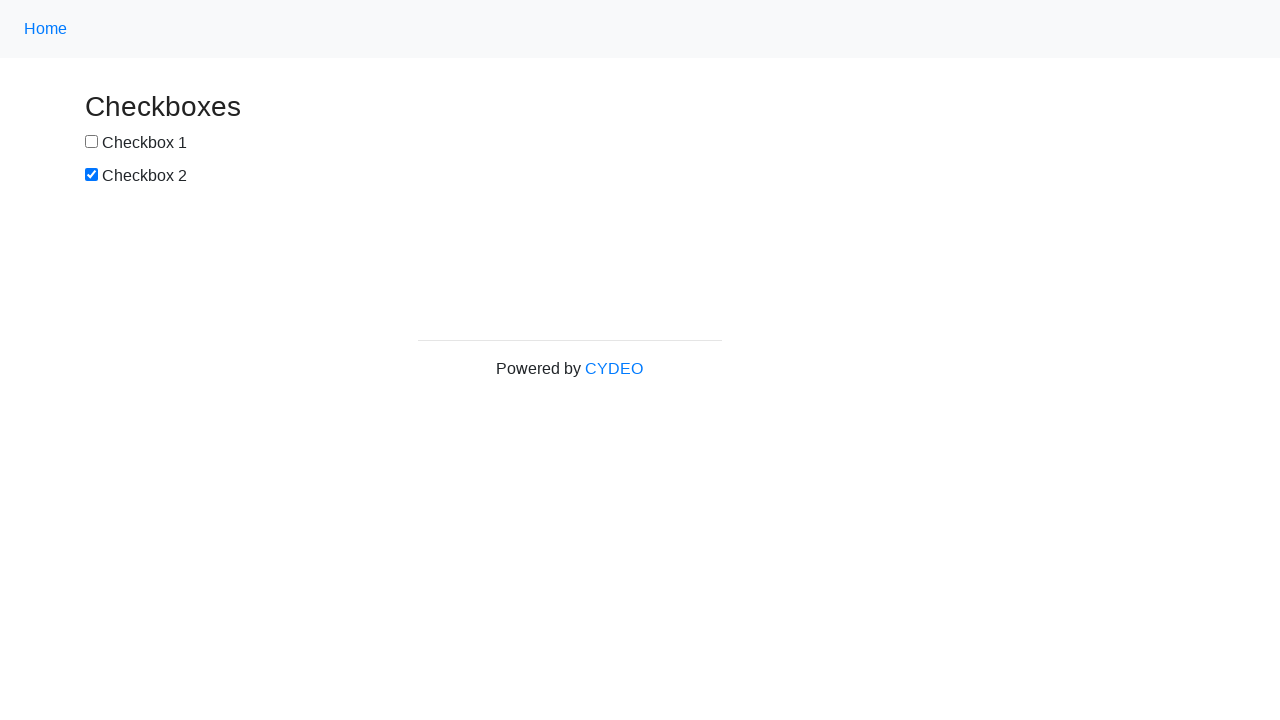

Clicked checkbox #1 to select it at (92, 142) on input#box1
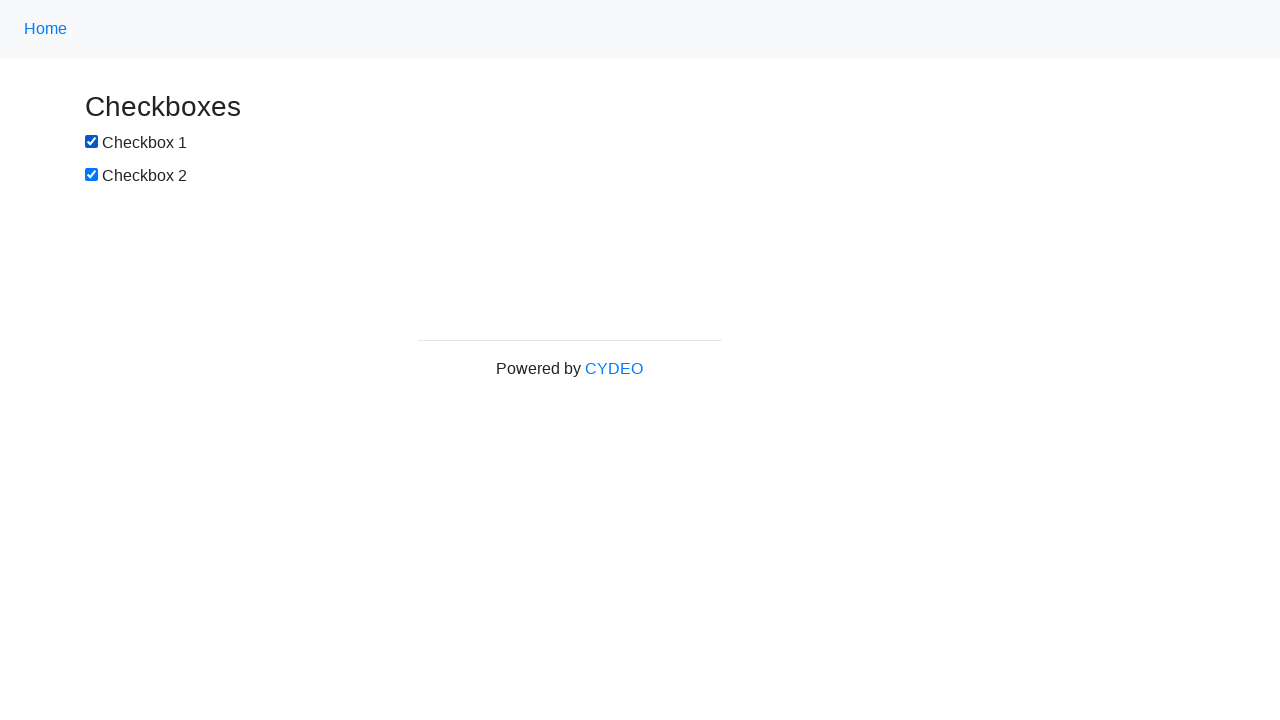

Clicked checkbox #2 to deselect it at (92, 175) on input#box2
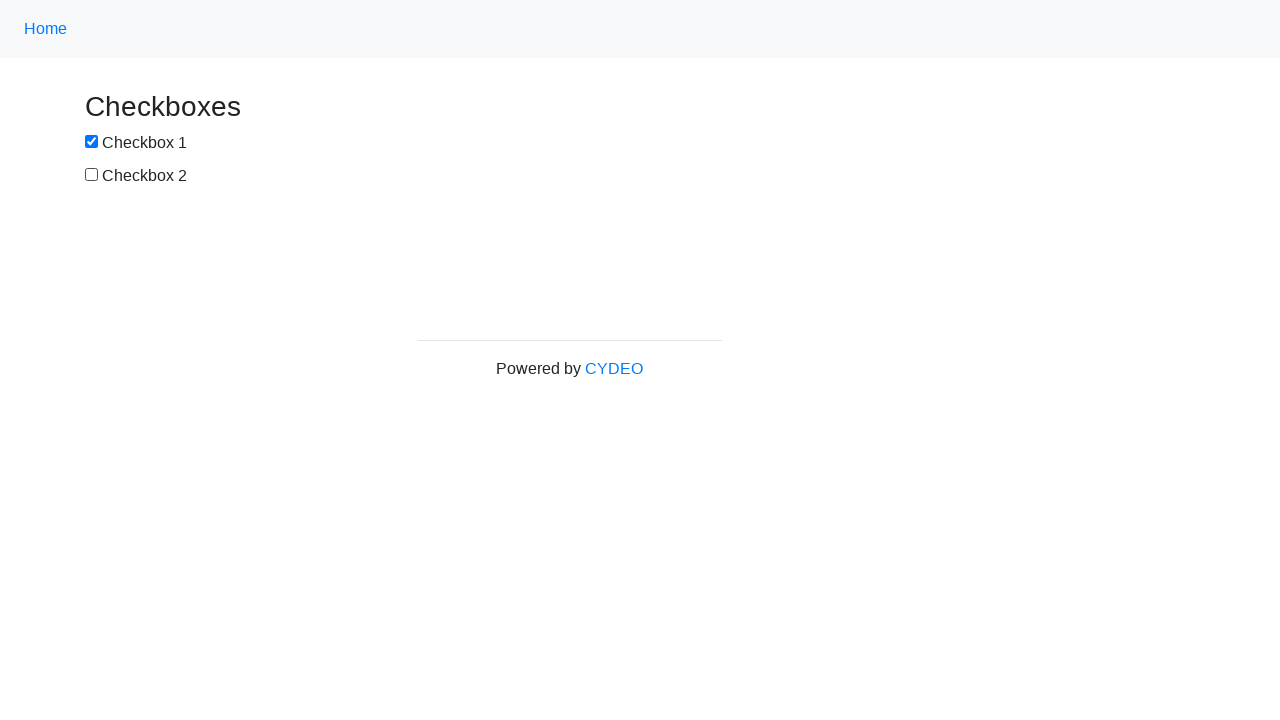

Verified checkbox #1 is now SELECTED after clicking
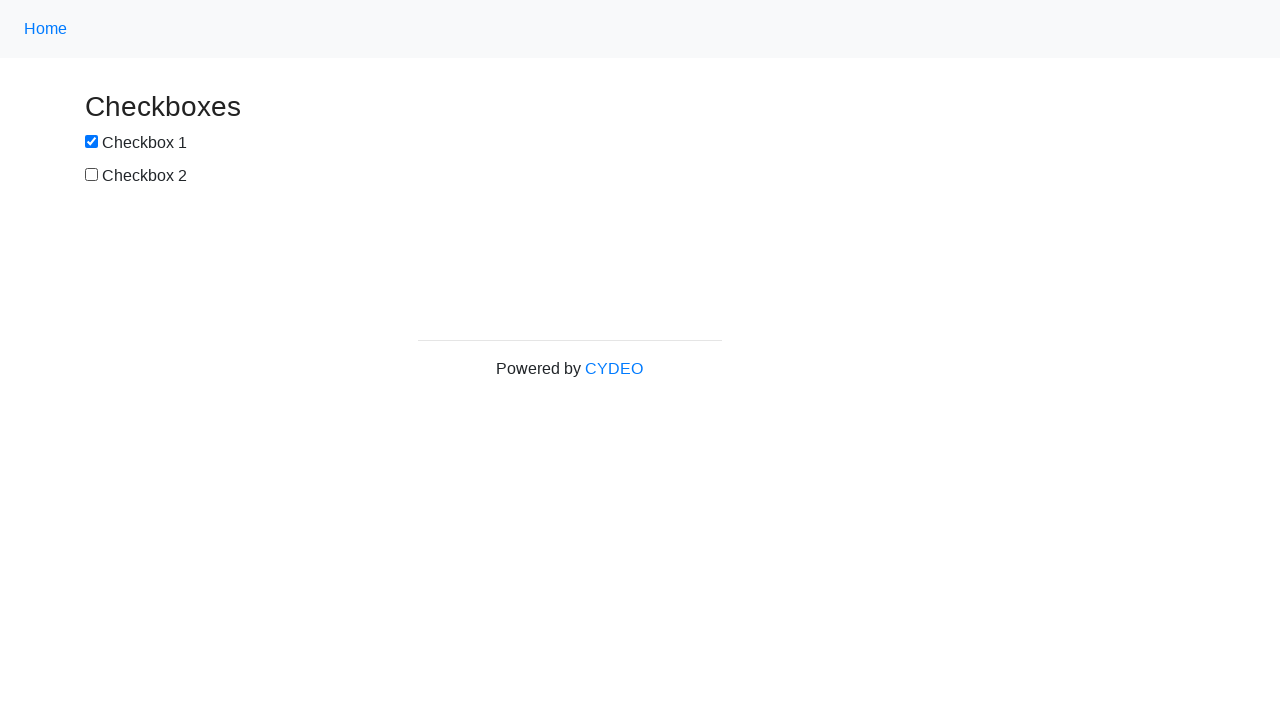

Verified checkbox #2 is now NOT selected after clicking
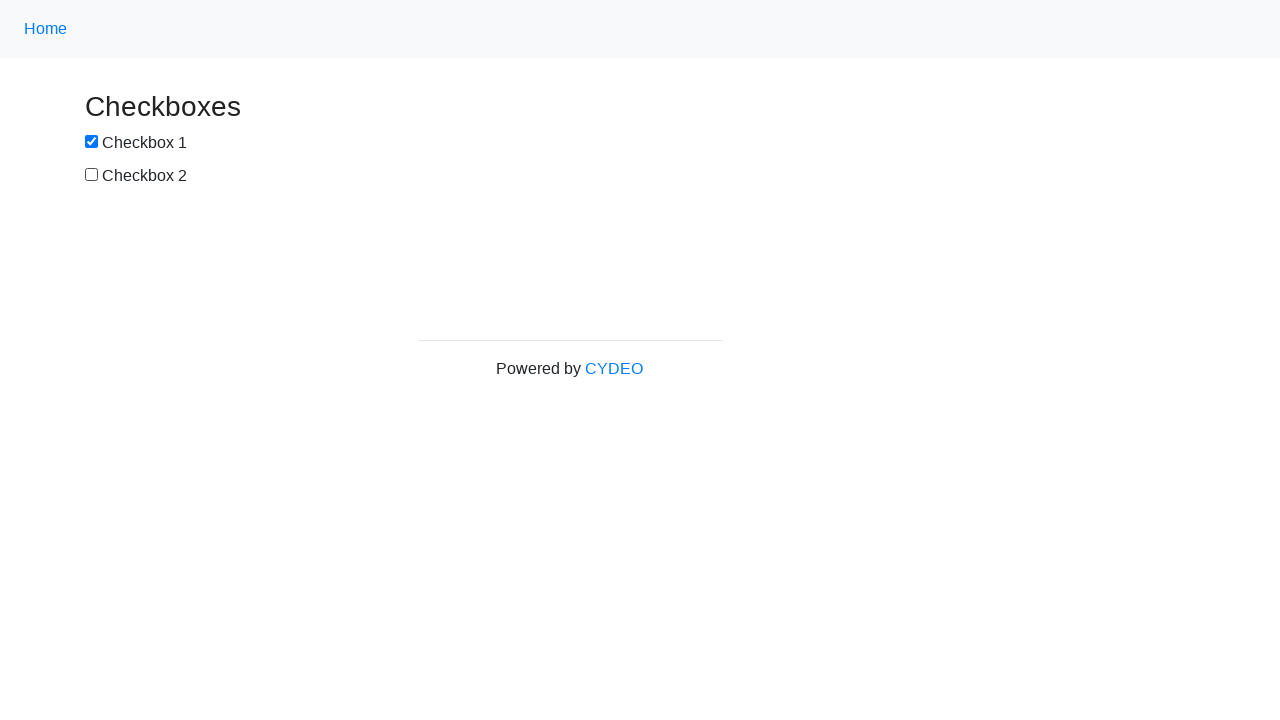

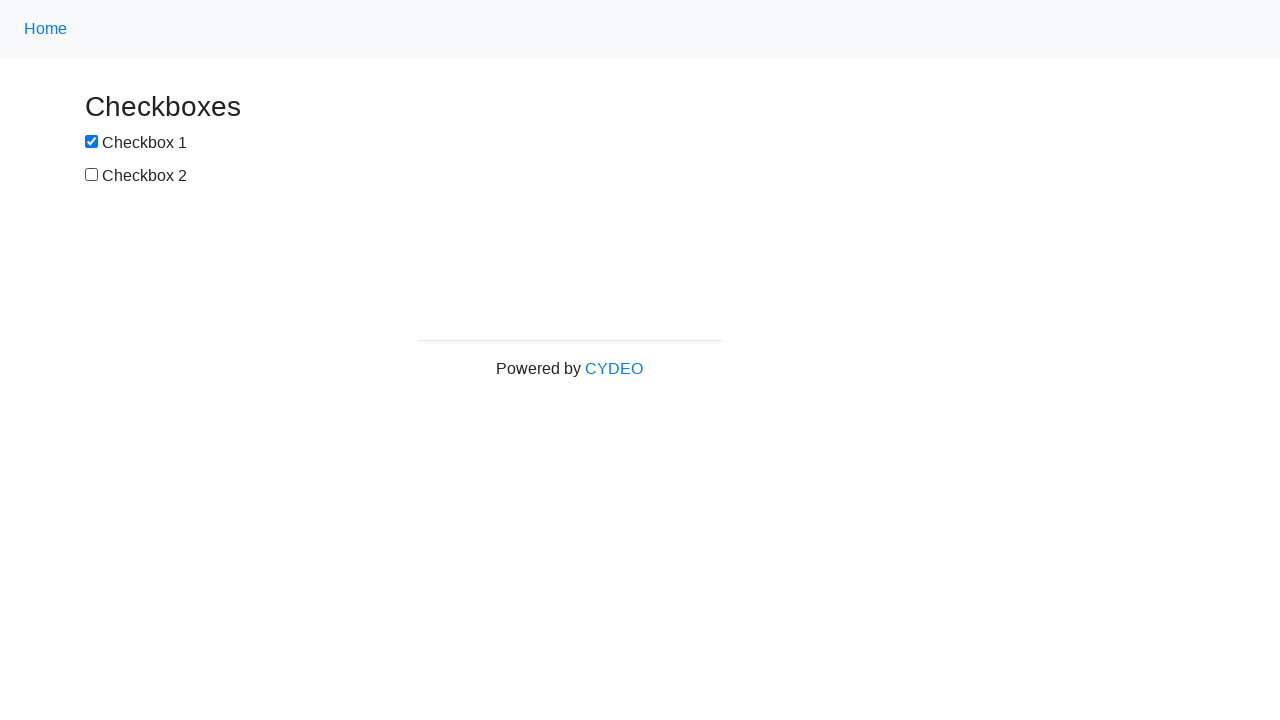